Tests various JavaScript alert types on DemoQA including simple alerts, timer alerts, confirmation dialogs, and prompt dialogs

Starting URL: https://demoqa.com/alerts

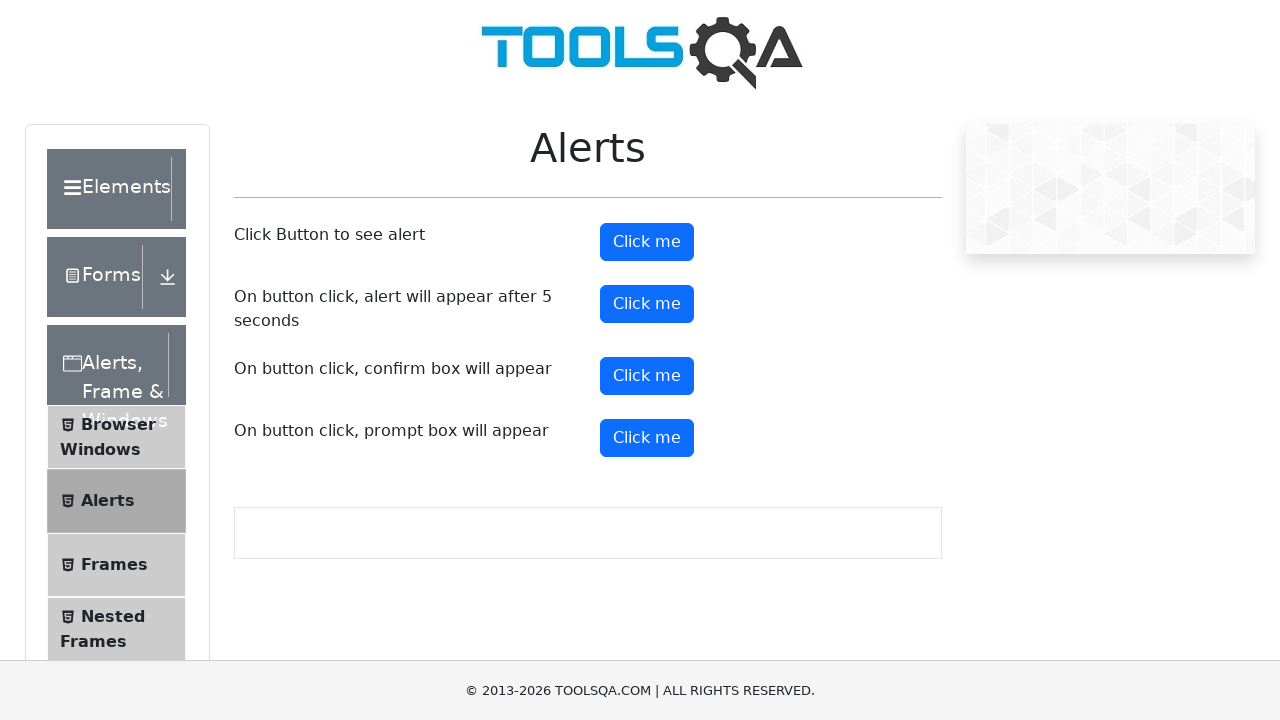

Clicked simple alert button at (647, 242) on button#alertButton
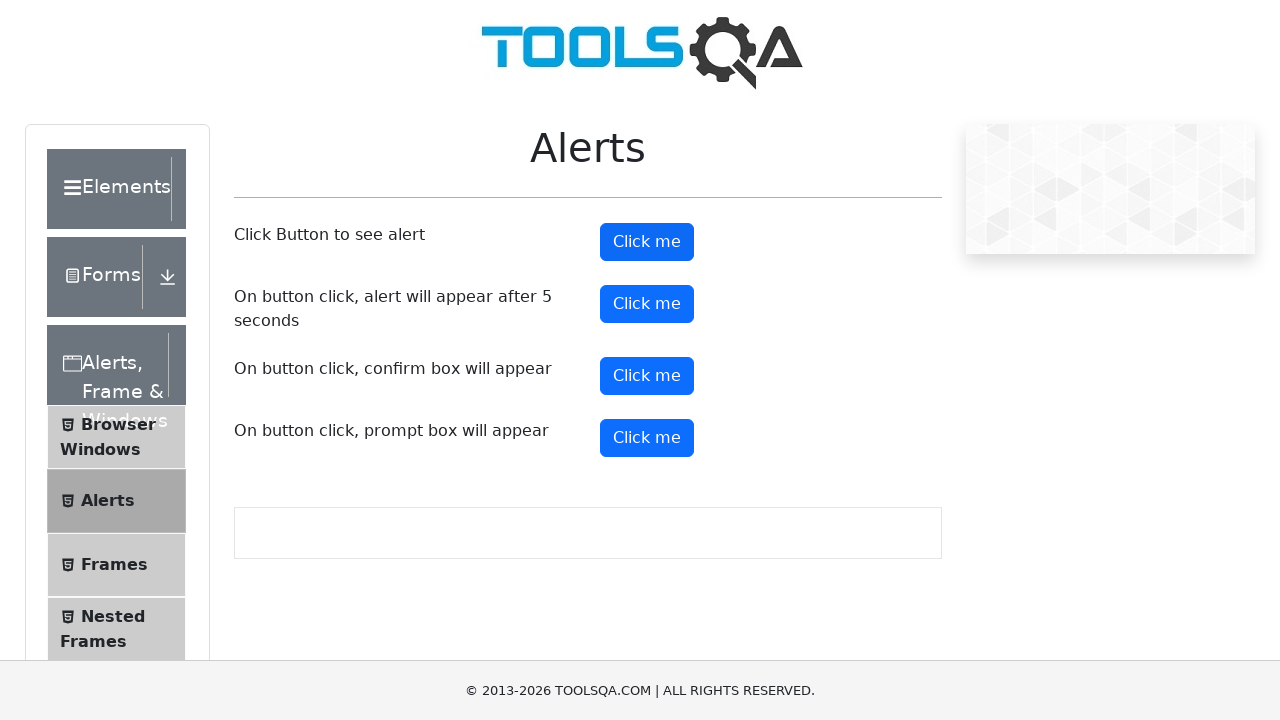

Accepted simple alert dialog
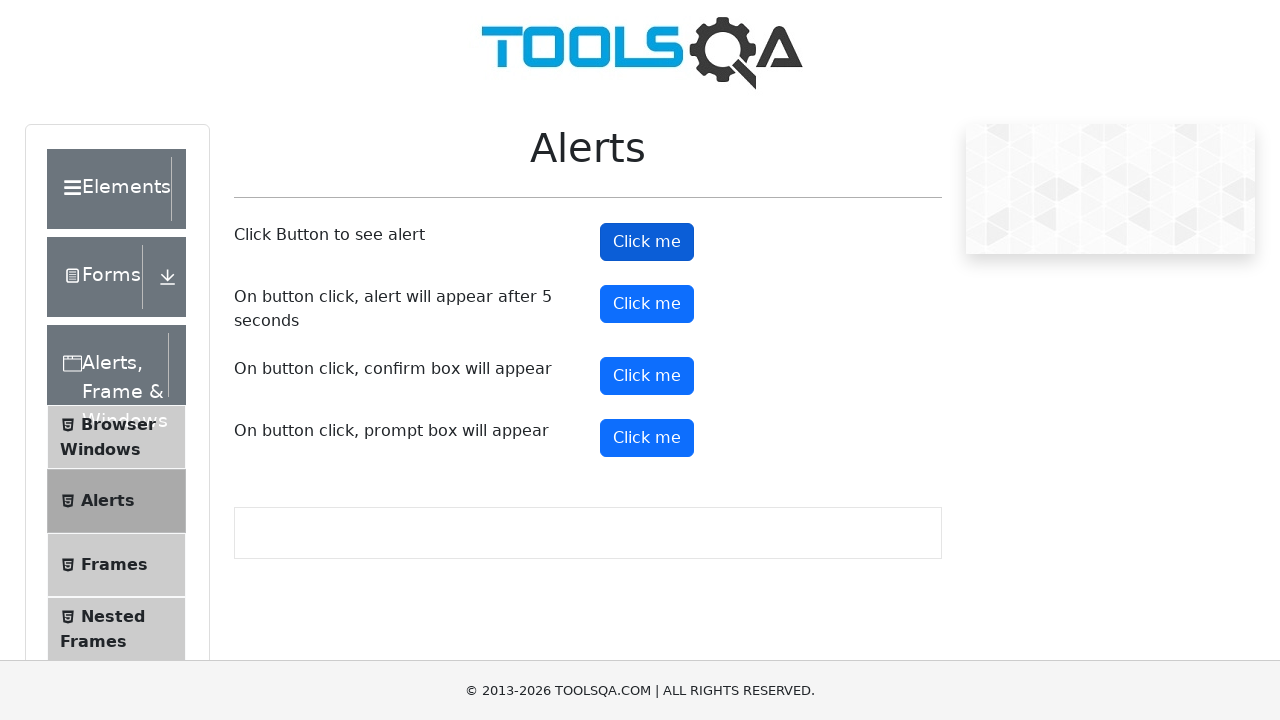

Clicked timer alert button at (647, 304) on button#timerAlertButton
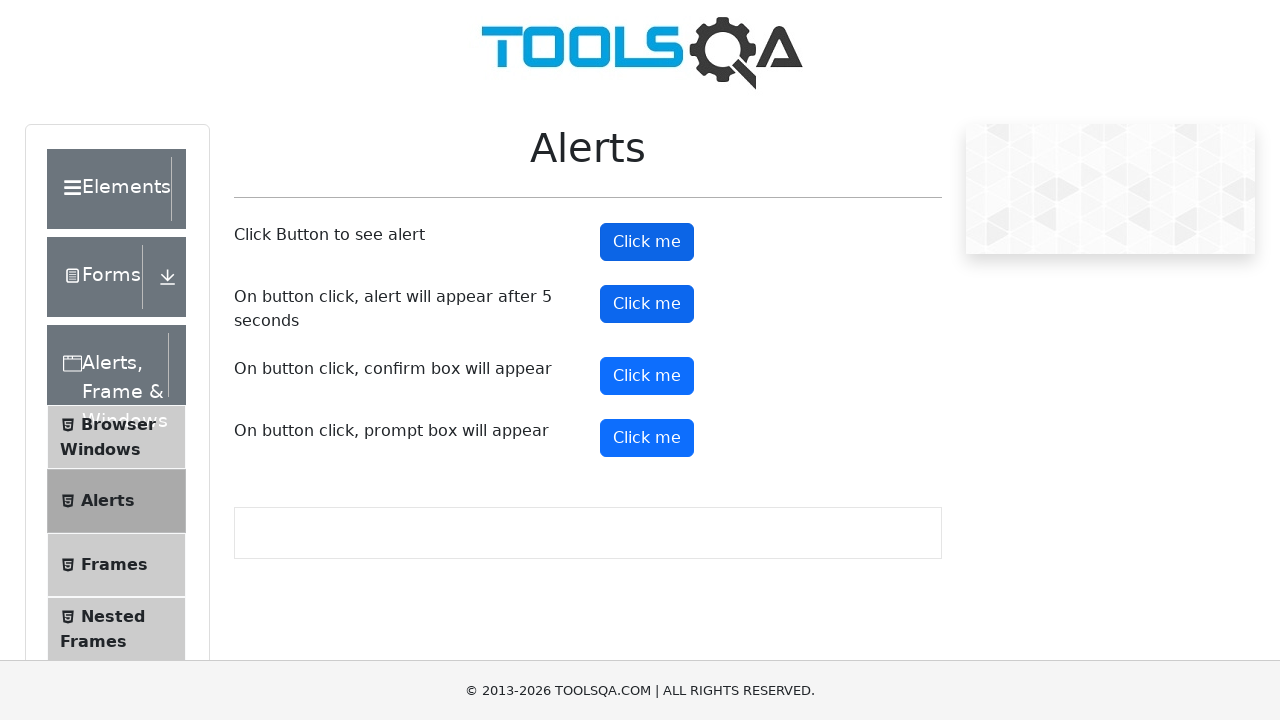

Waited 5.5 seconds for timer alert to appear
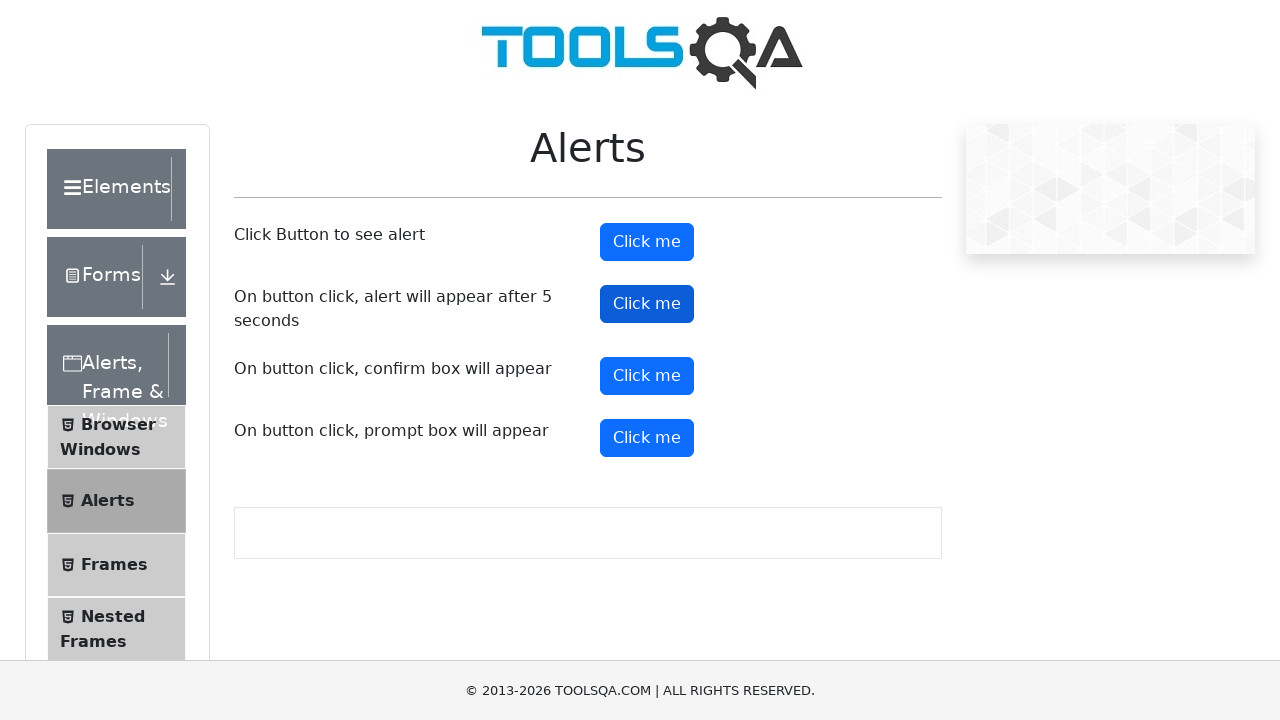

Clicked confirm button at (647, 376) on button#confirmButton
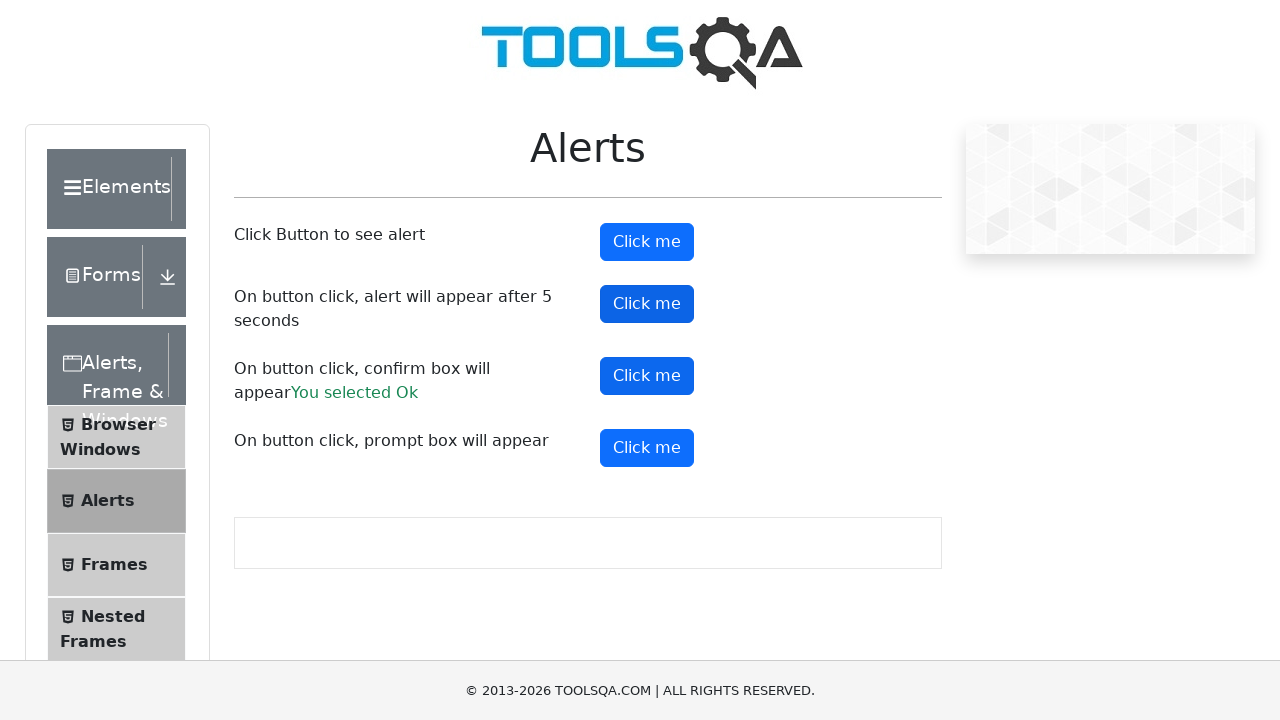

Dismissed confirmation dialog
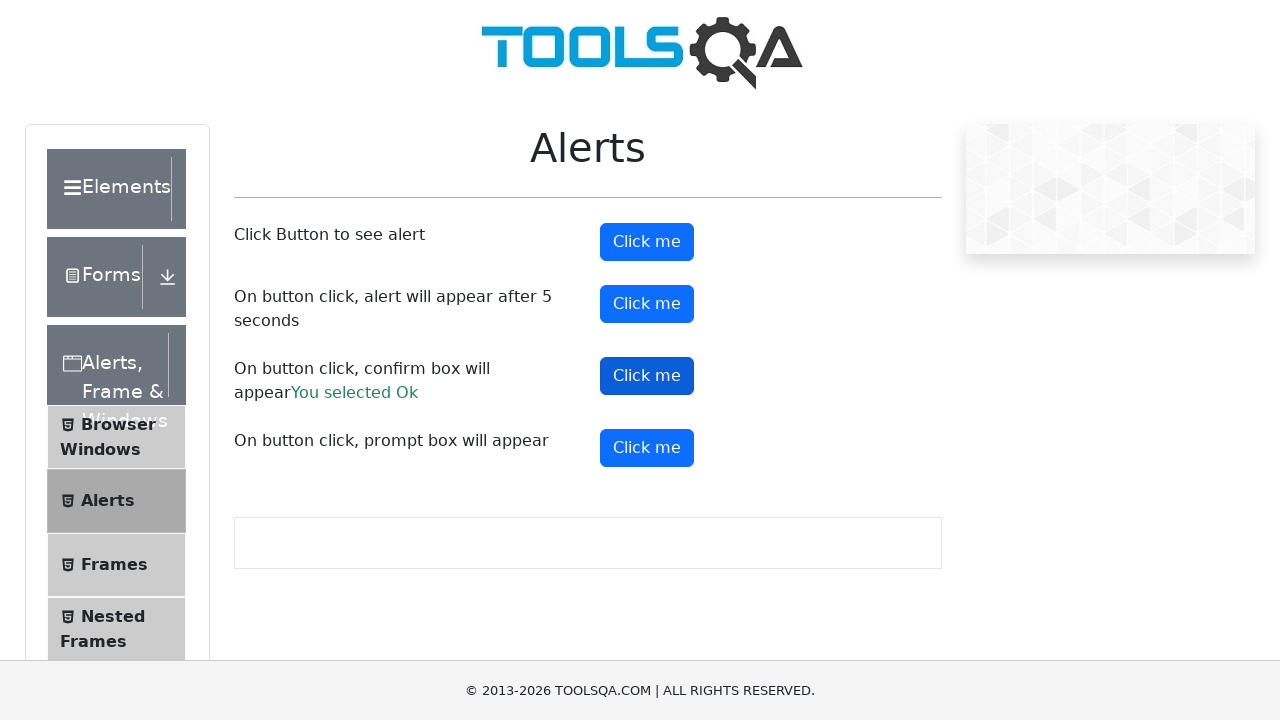

Waited 500ms after dismissing confirmation
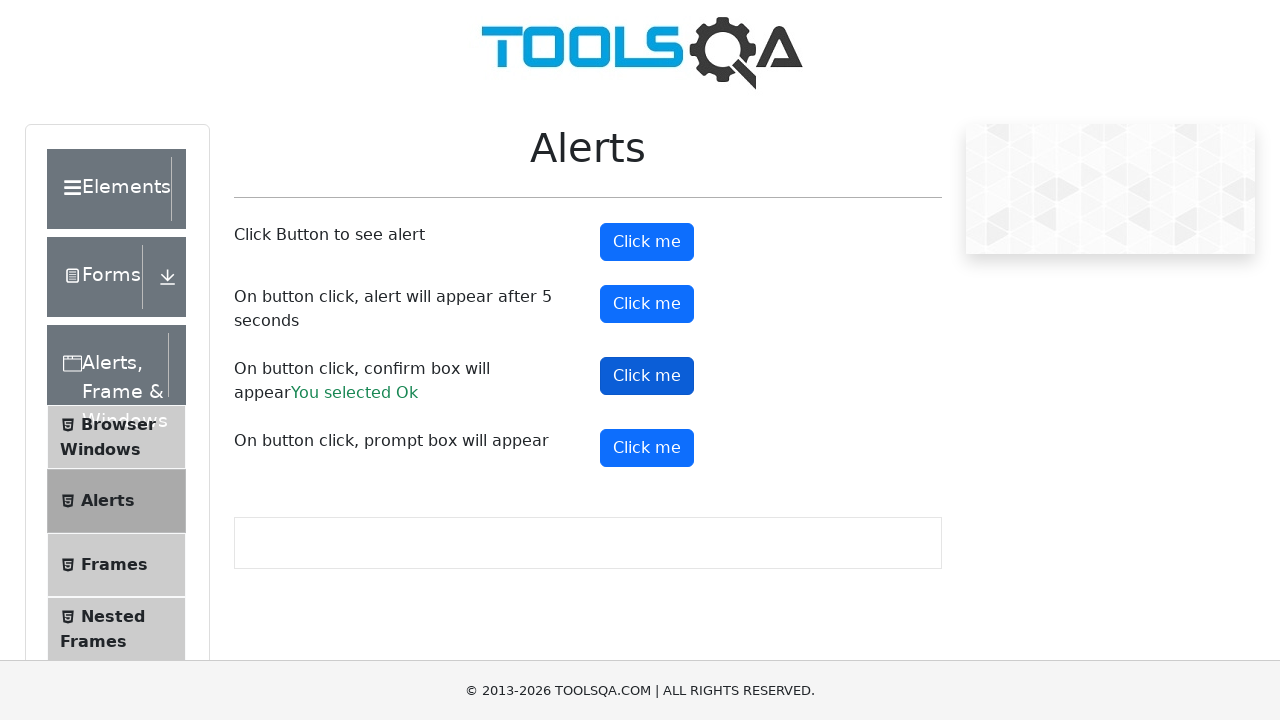

Clicked prompt button at (647, 448) on button#promtButton
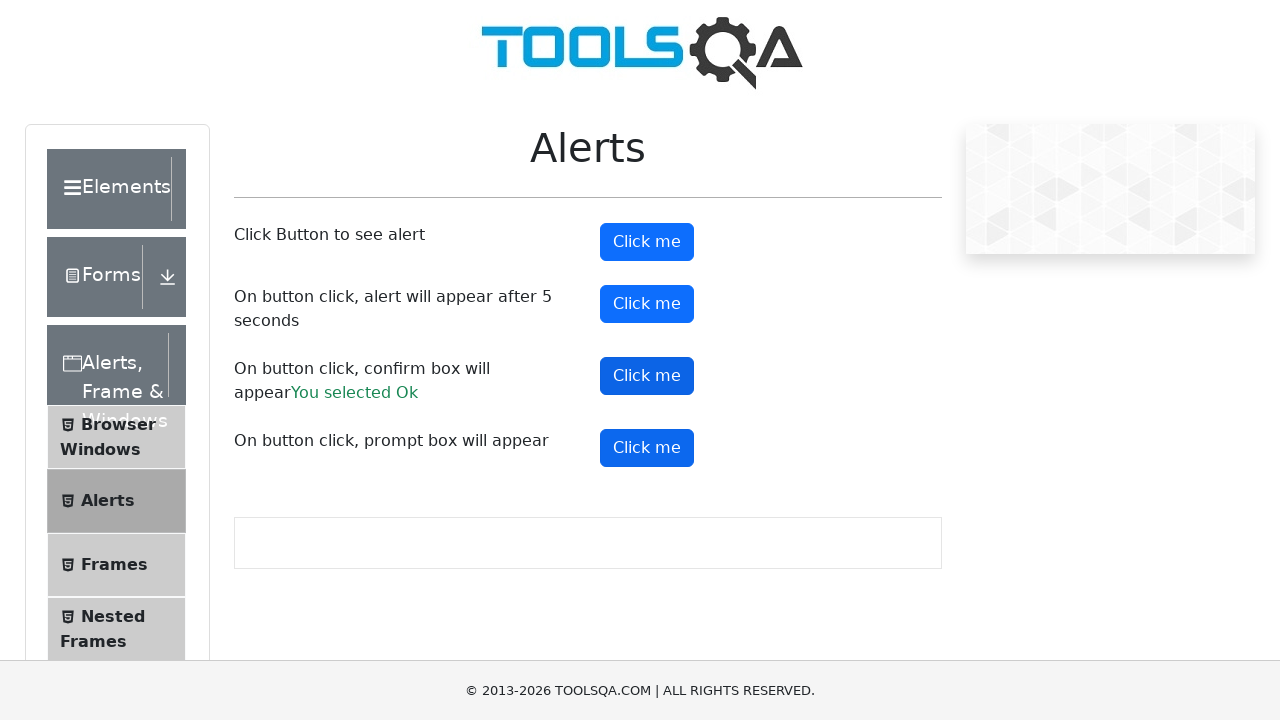

Accepted prompt dialog with text 'Pradnya Mule'
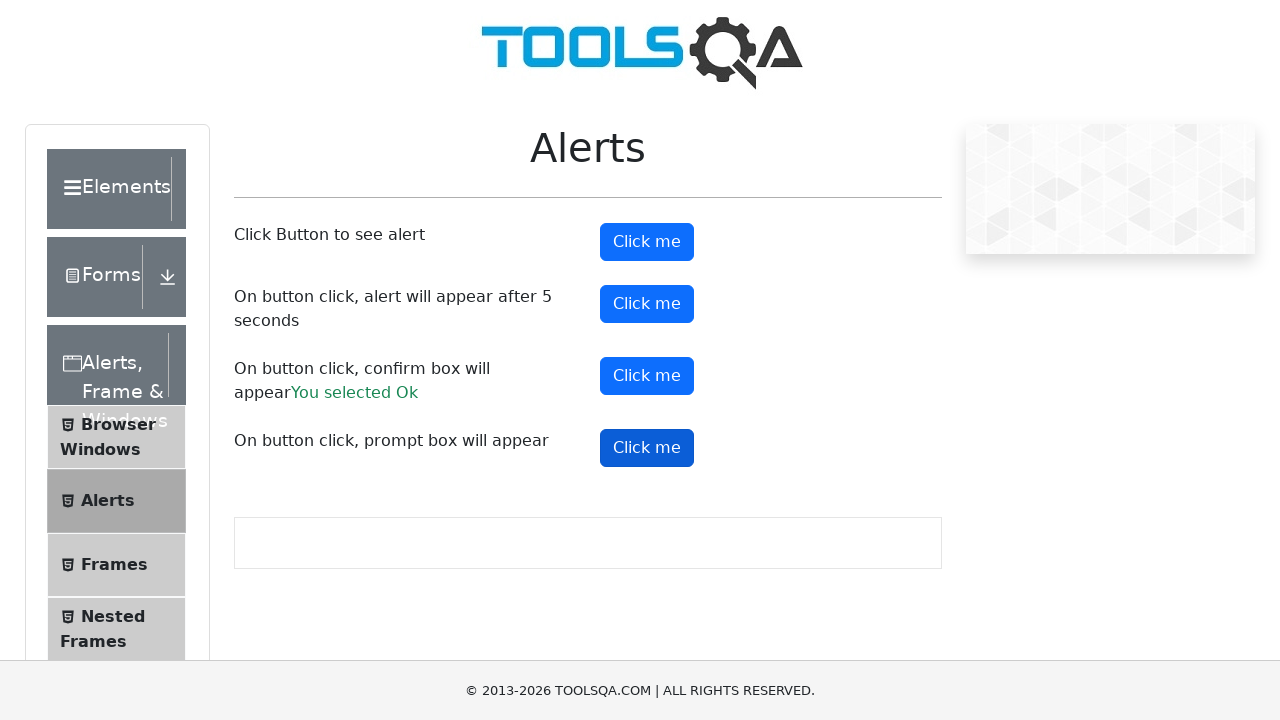

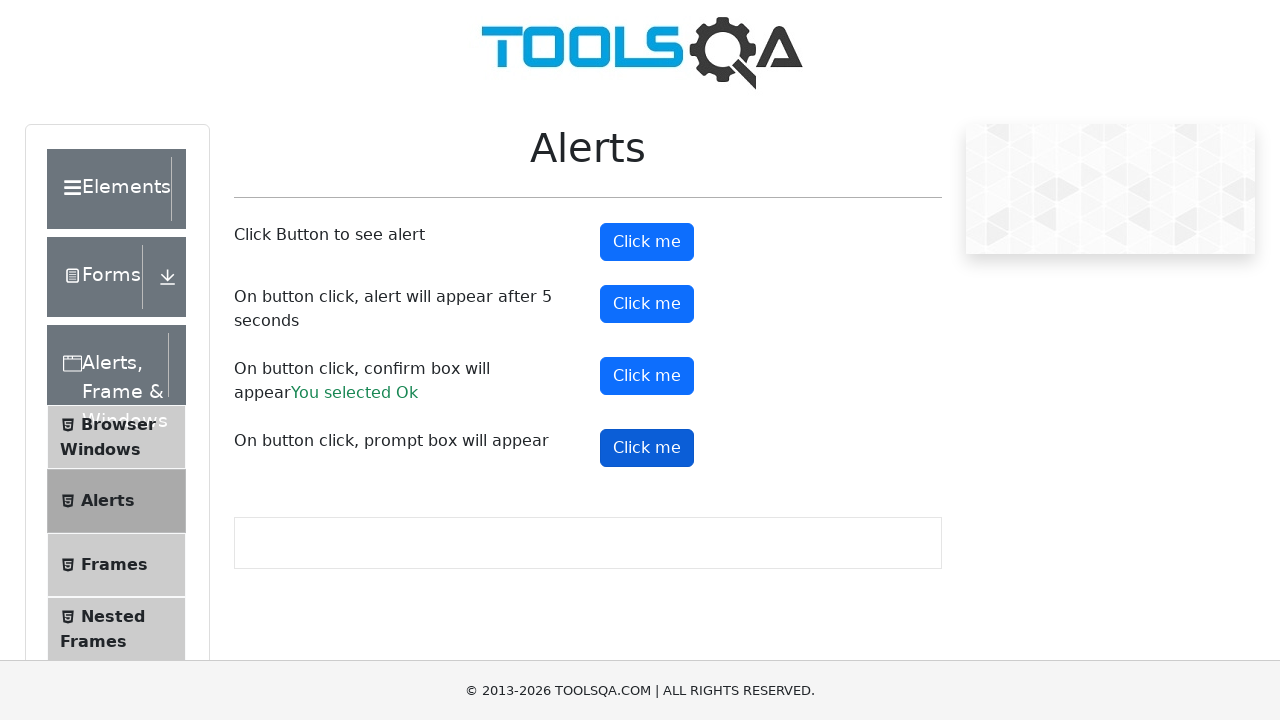